Tests Bootstrap dropdown component by clicking the dropdown button and selecting the "Another action" option from the dropdown menu

Starting URL: https://getbootstrap.com/docs/4.0/components/dropdowns/

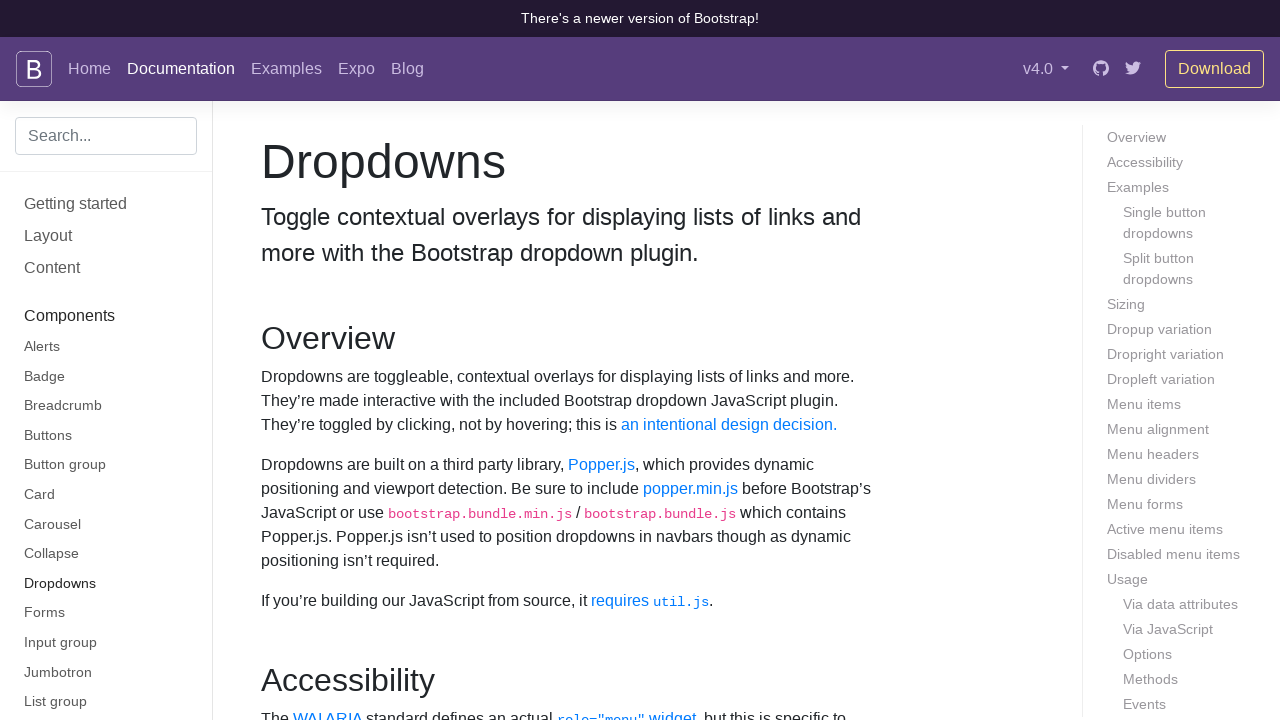

Clicked dropdown button to open menu at (370, 360) on button#dropdownMenuButton
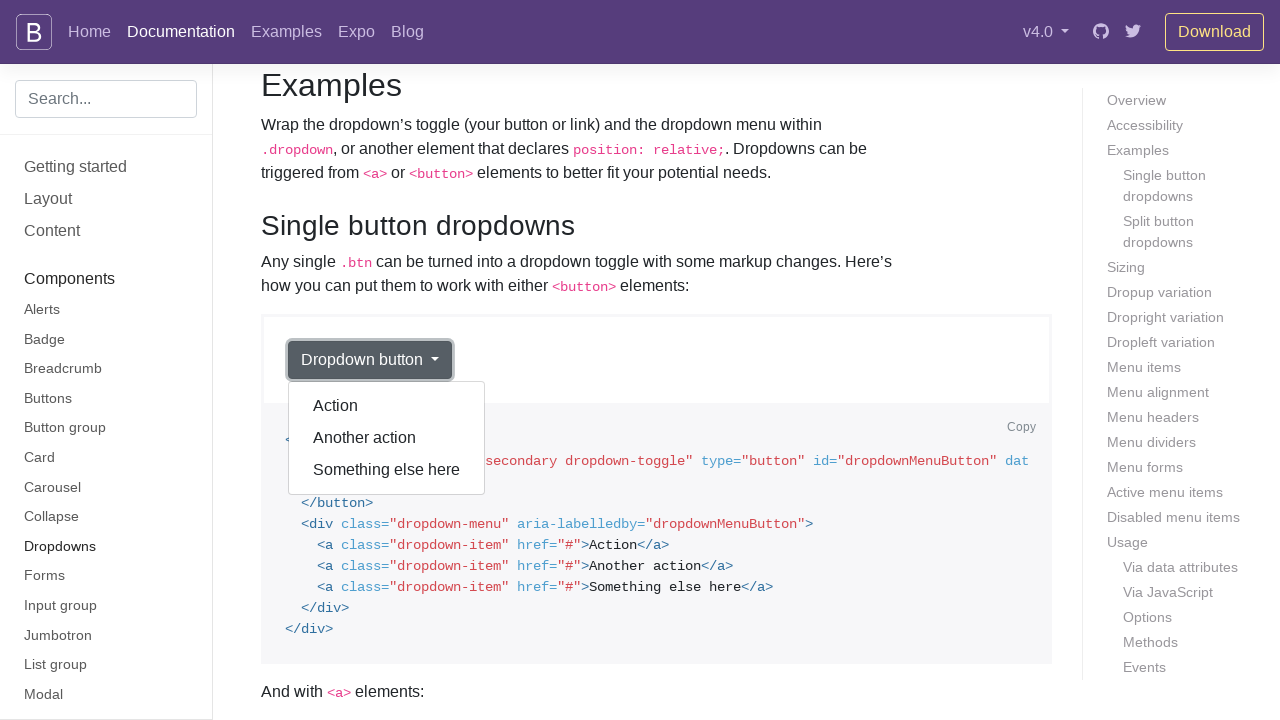

Dropdown menu appeared
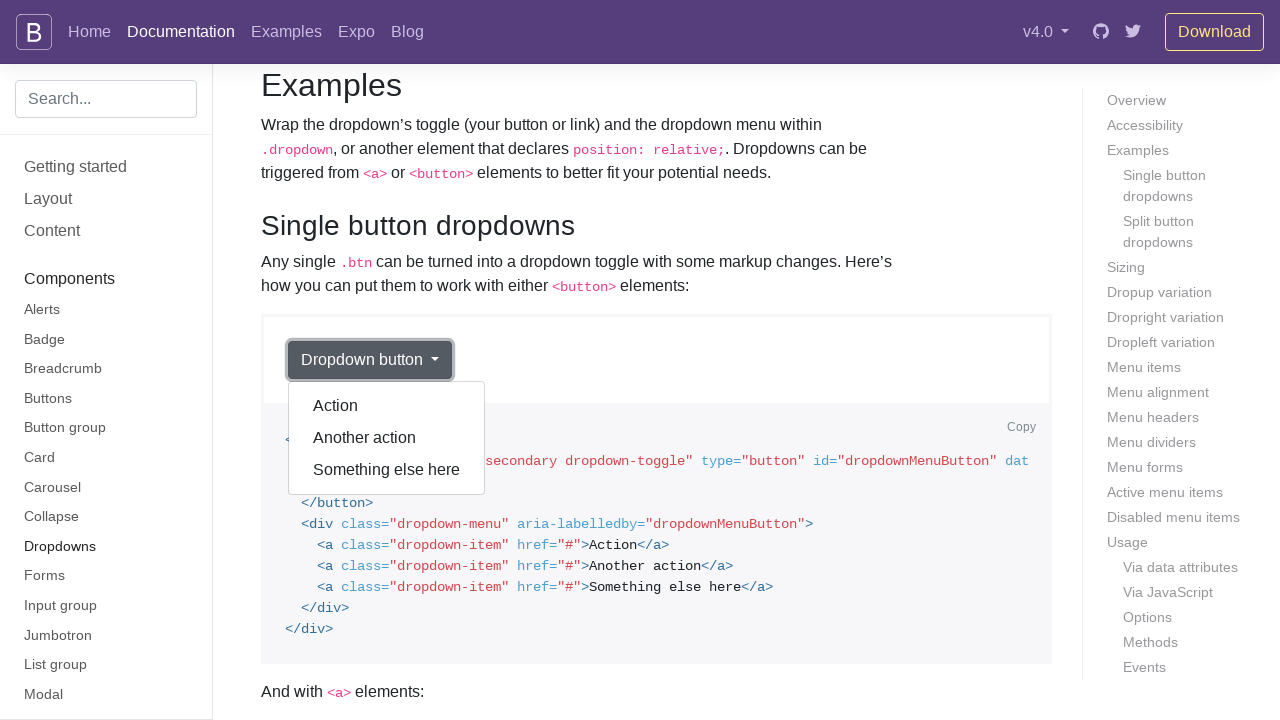

Clicked 'Another action' option from dropdown menu at (387, 438) on div.dropdown-menu.show a:has-text('Another action')
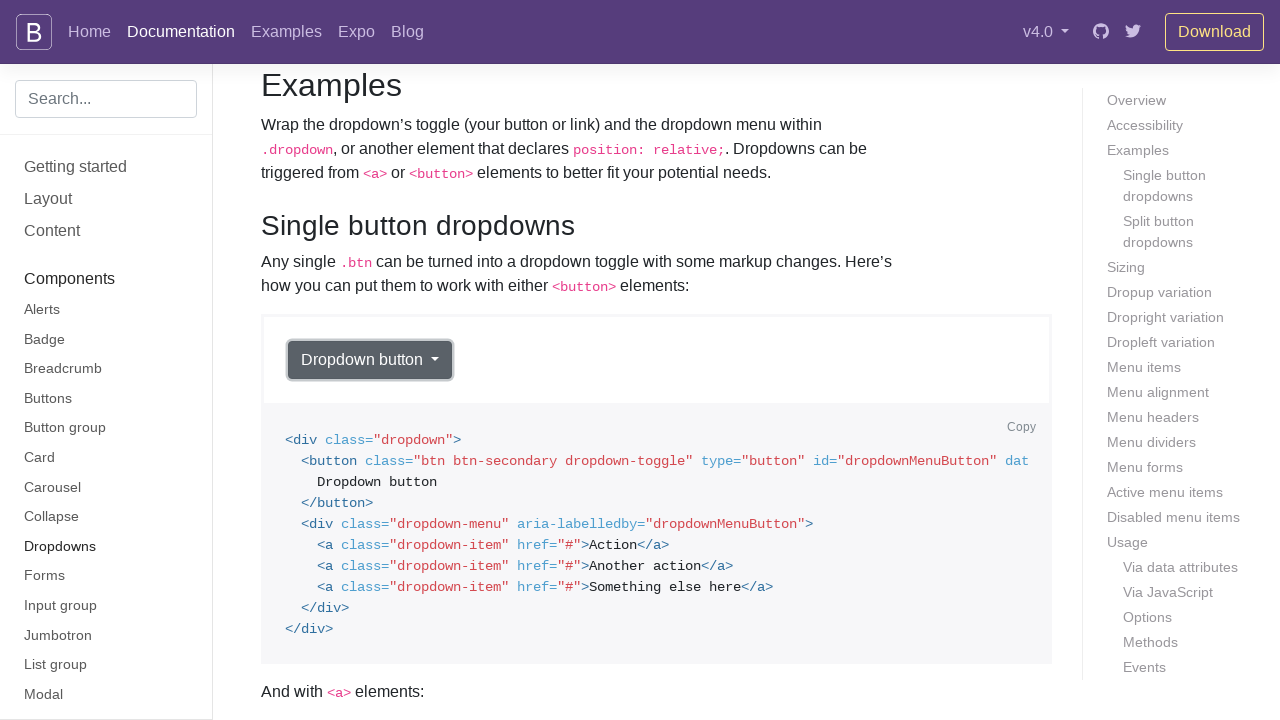

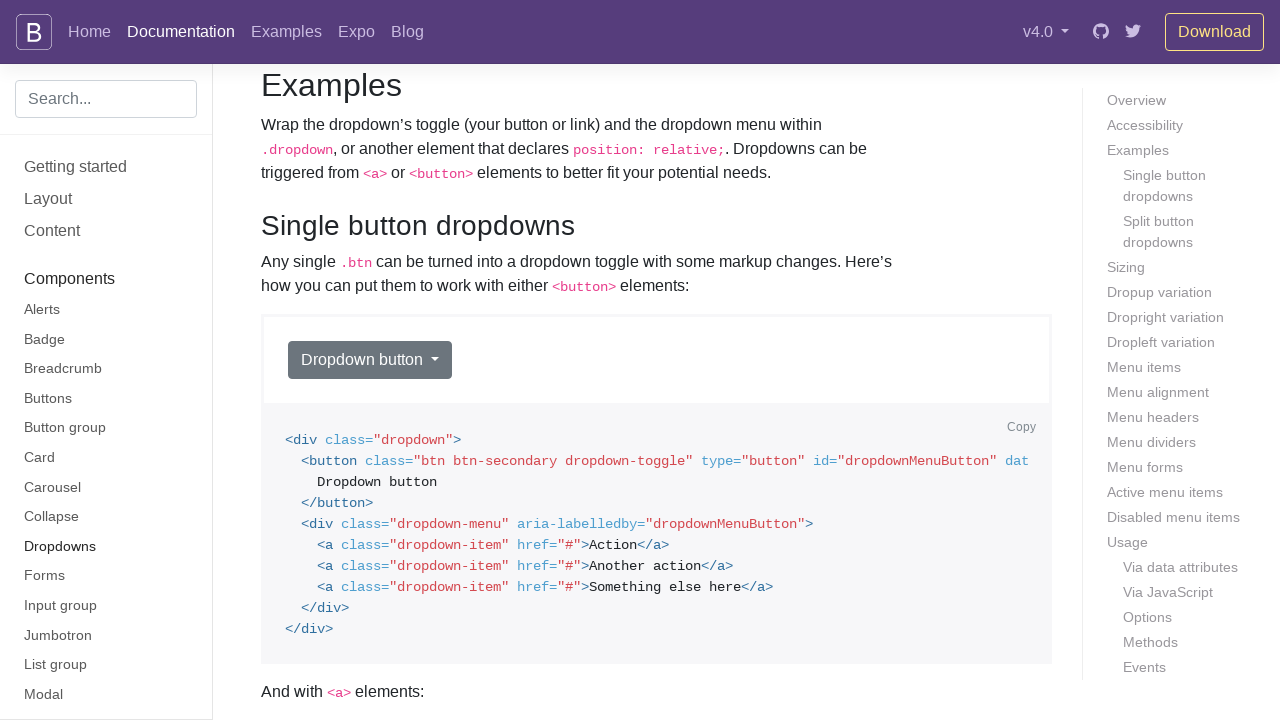